Tests that new todo items are appended to the bottom of the list by creating 3 items and verifying the count

Starting URL: https://demo.playwright.dev/todomvc

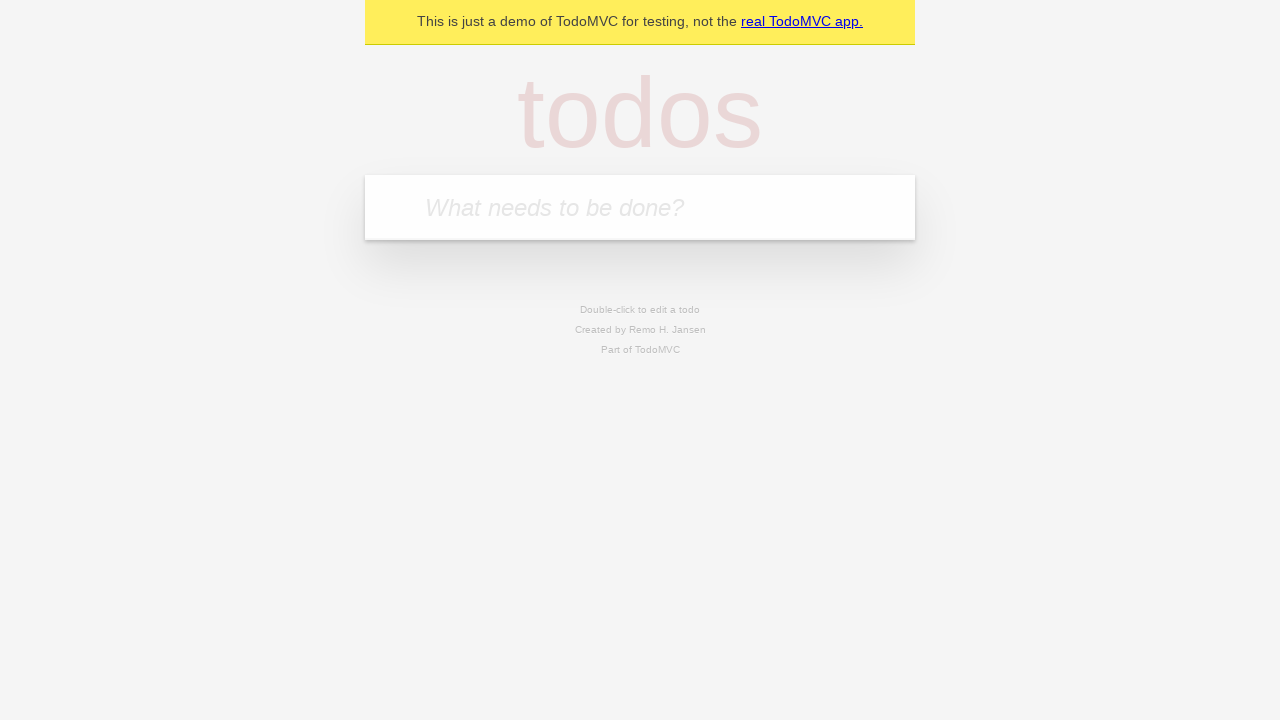

Filled todo input with 'buy some cheese' on internal:attr=[placeholder="What needs to be done?"i]
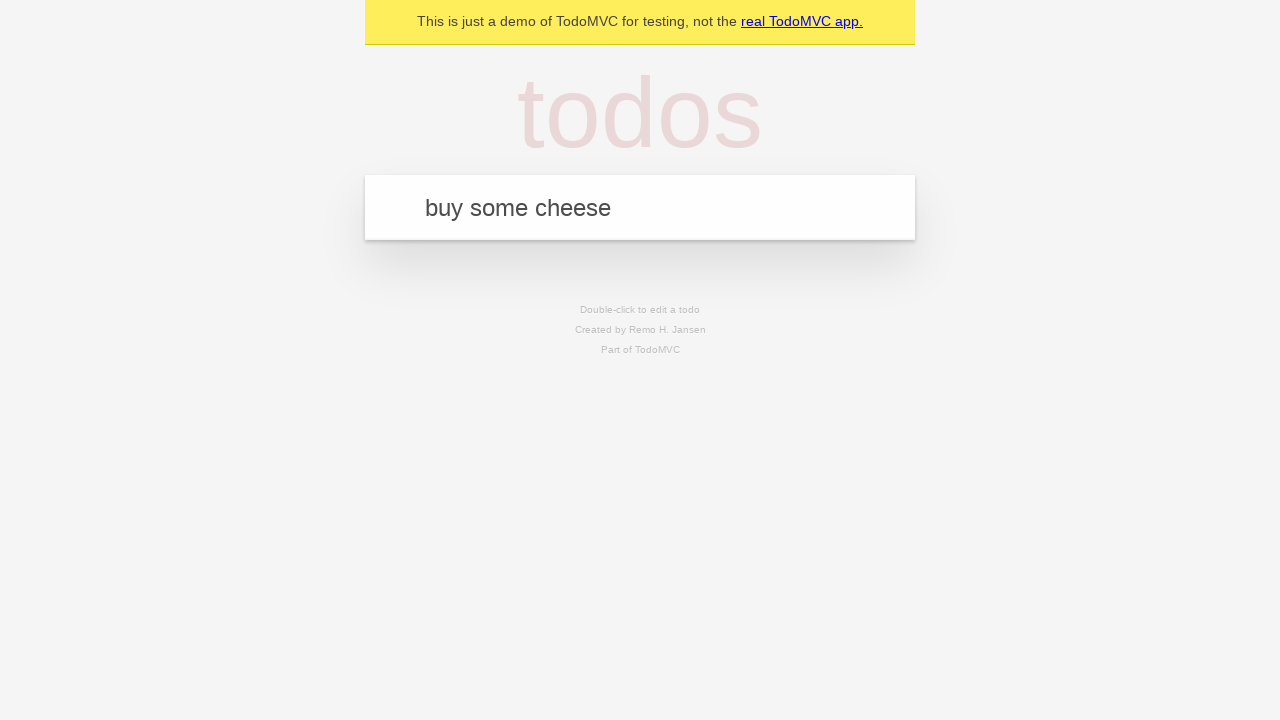

Pressed Enter to add todo item 'buy some cheese' to the list on internal:attr=[placeholder="What needs to be done?"i]
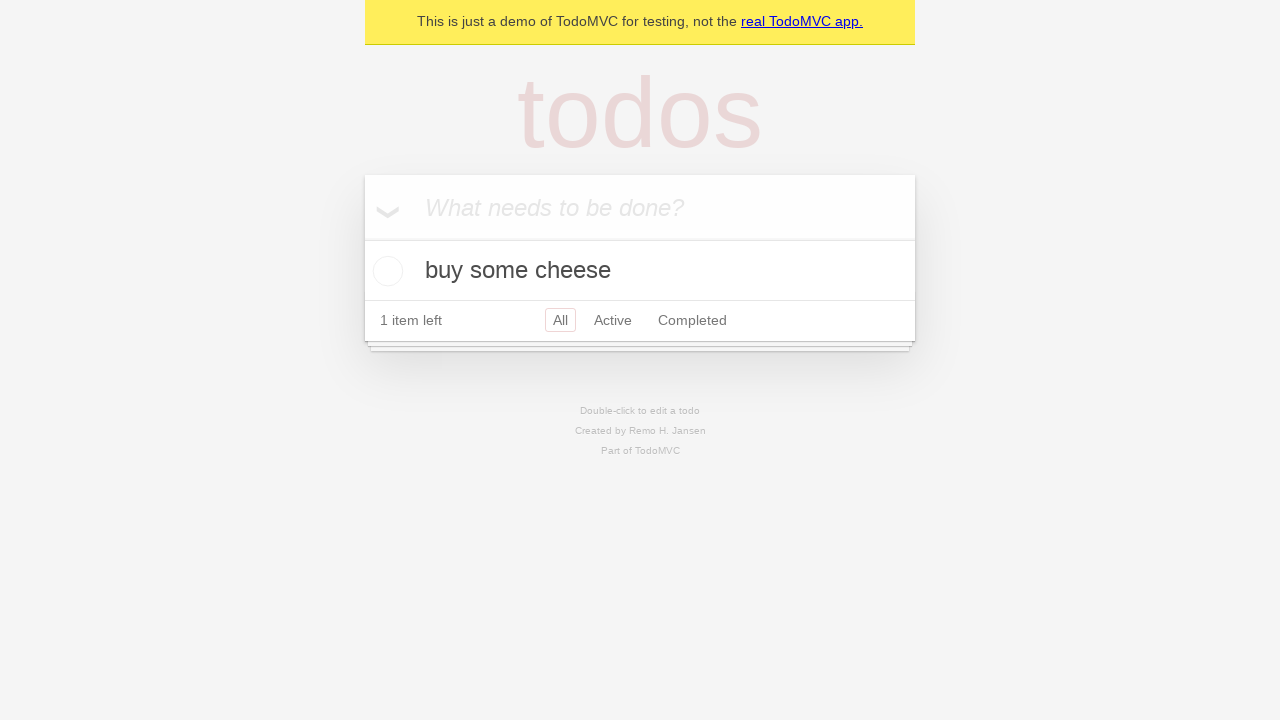

Filled todo input with 'feed the cat' on internal:attr=[placeholder="What needs to be done?"i]
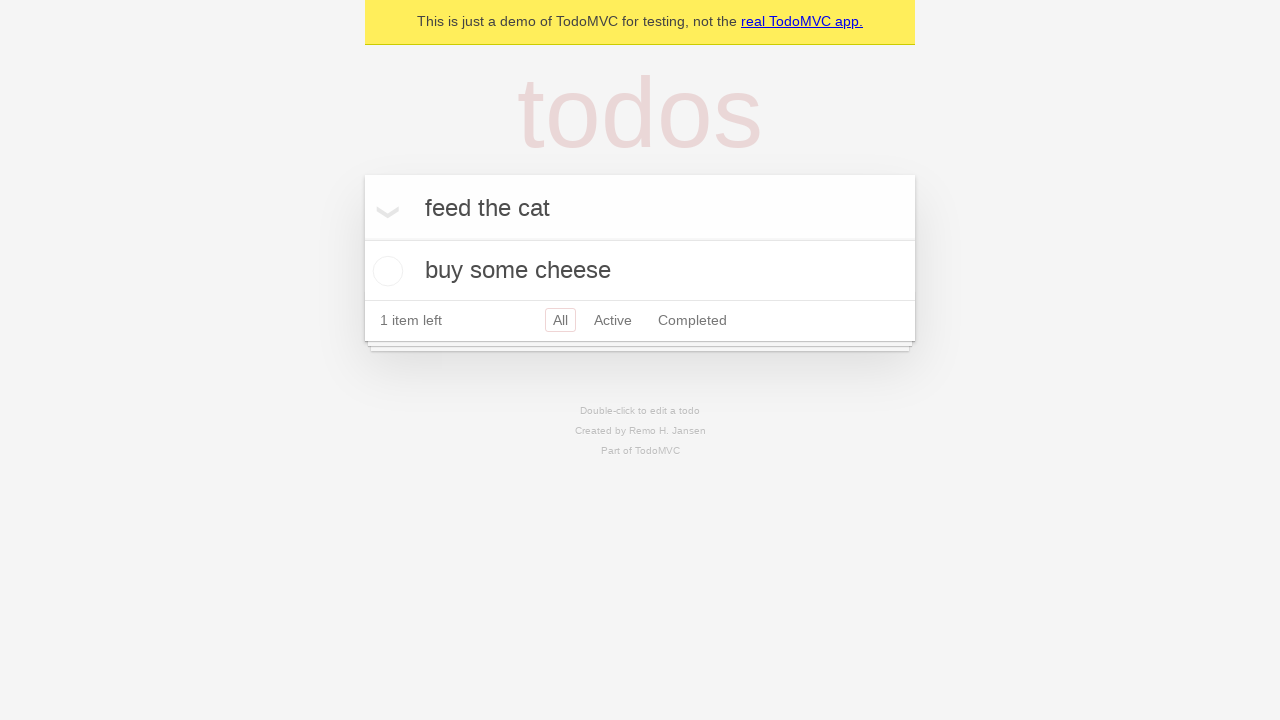

Pressed Enter to add todo item 'feed the cat' to the list on internal:attr=[placeholder="What needs to be done?"i]
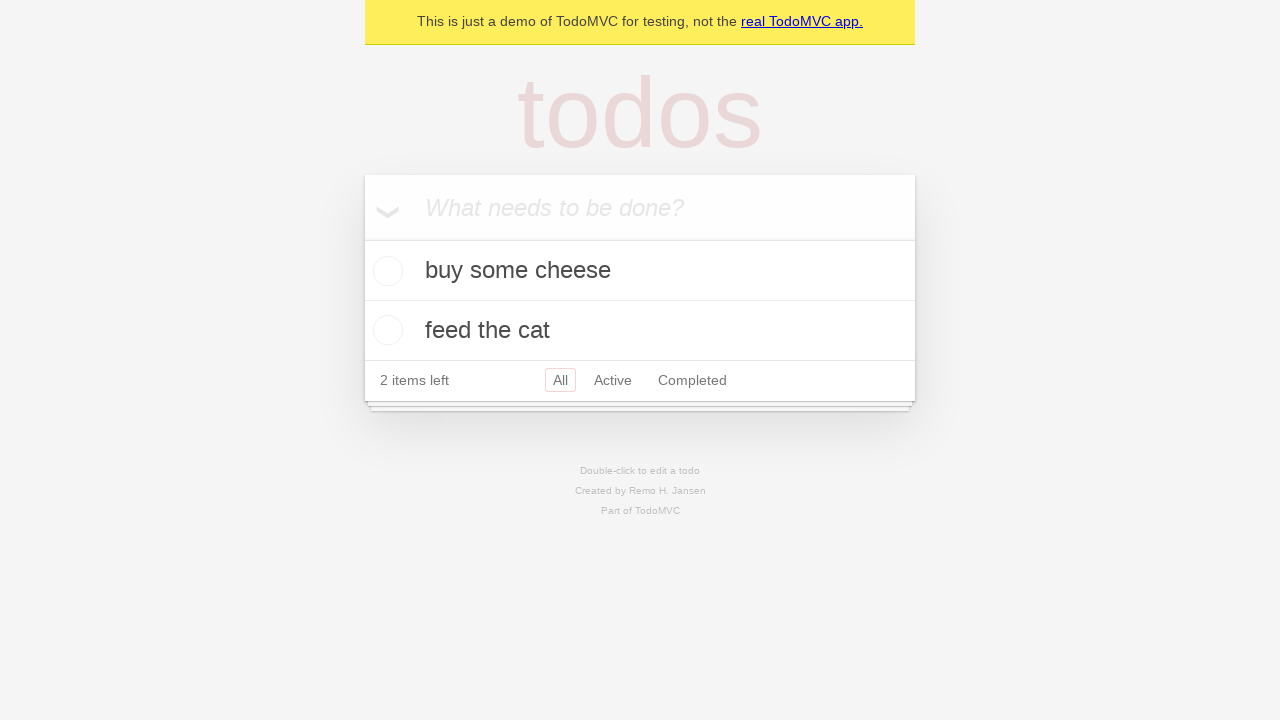

Filled todo input with 'book a doctors appointment' on internal:attr=[placeholder="What needs to be done?"i]
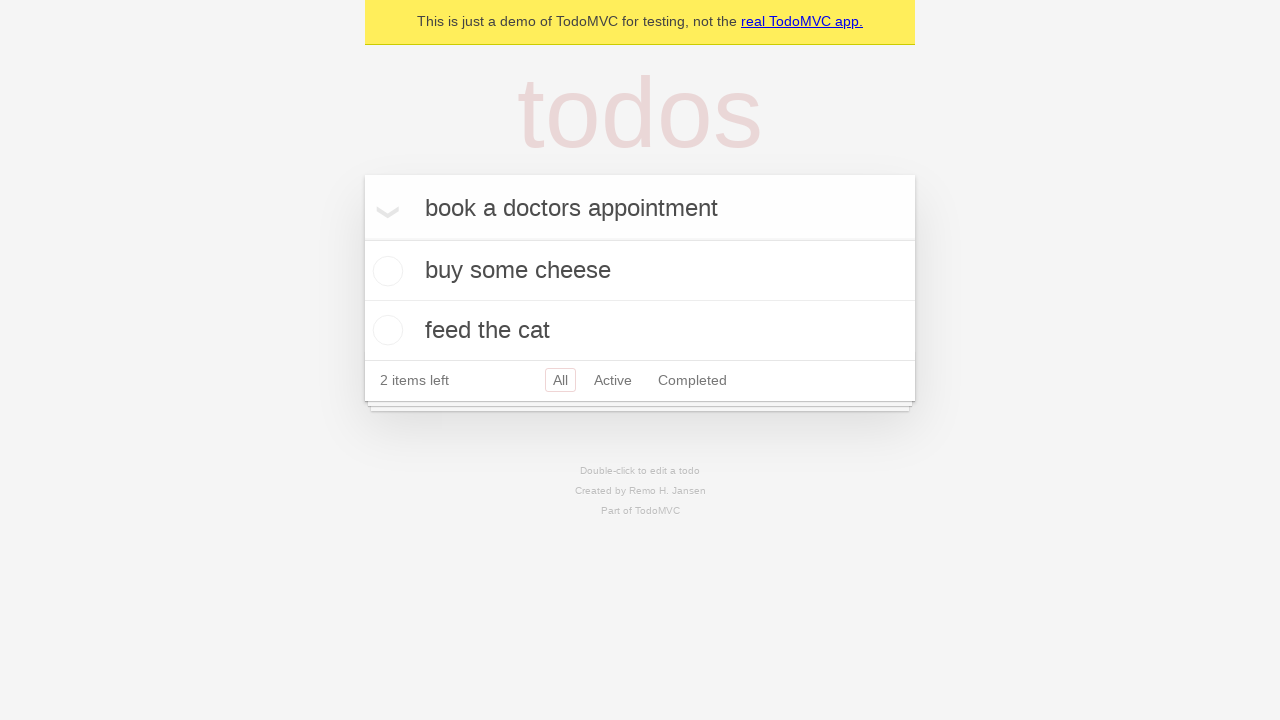

Pressed Enter to add todo item 'book a doctors appointment' to the list on internal:attr=[placeholder="What needs to be done?"i]
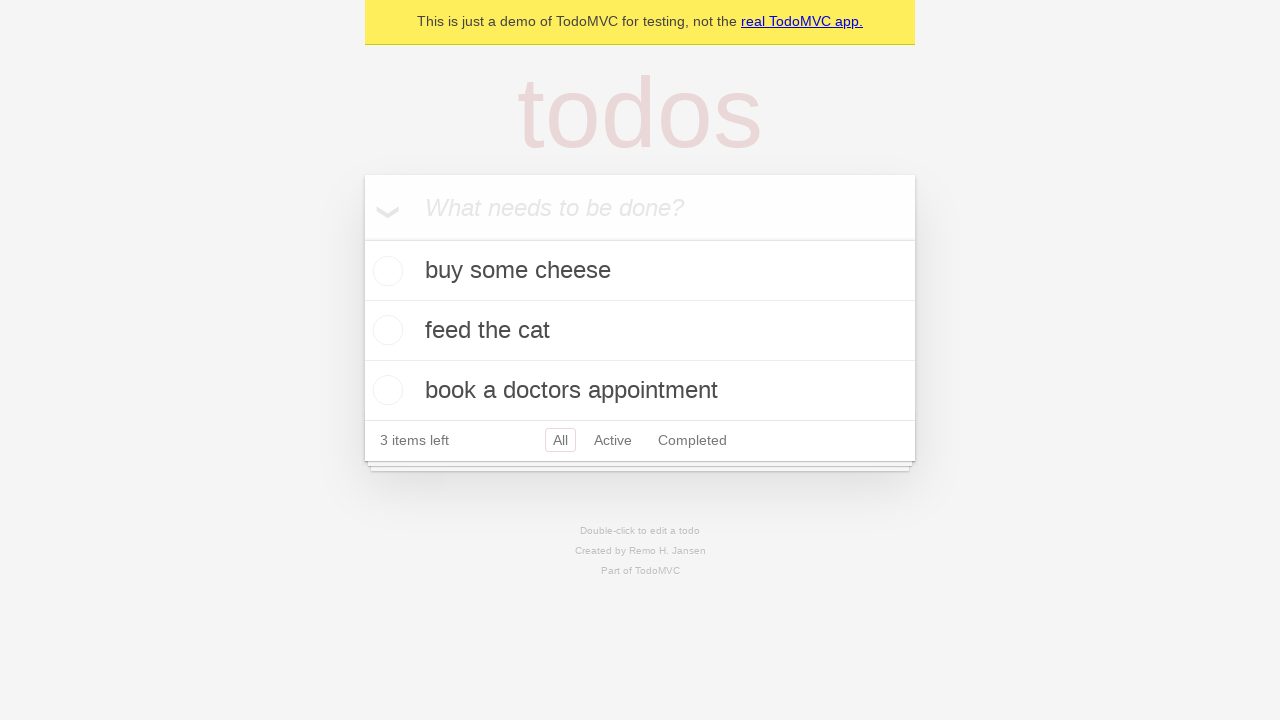

Verified that all 3 todo items were appended to the list
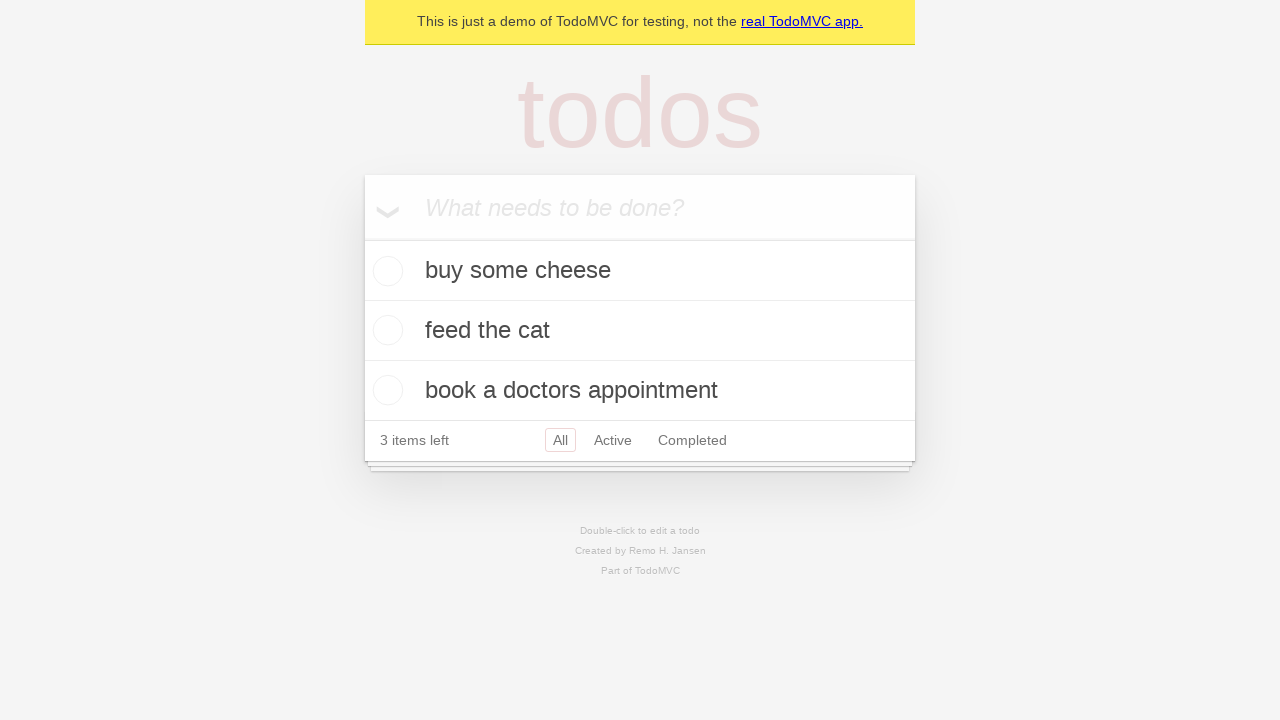

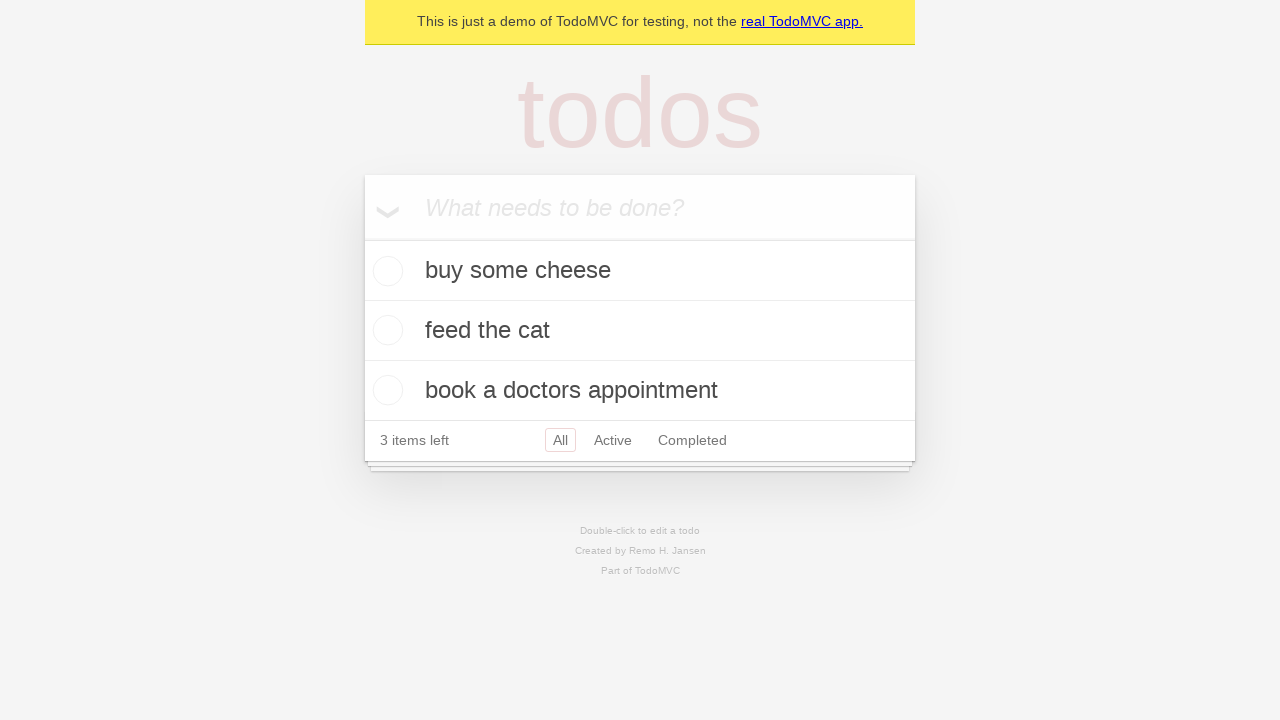